Clicks the submit button on the practice form

Starting URL: https://demoqa.com/automation-practice-form

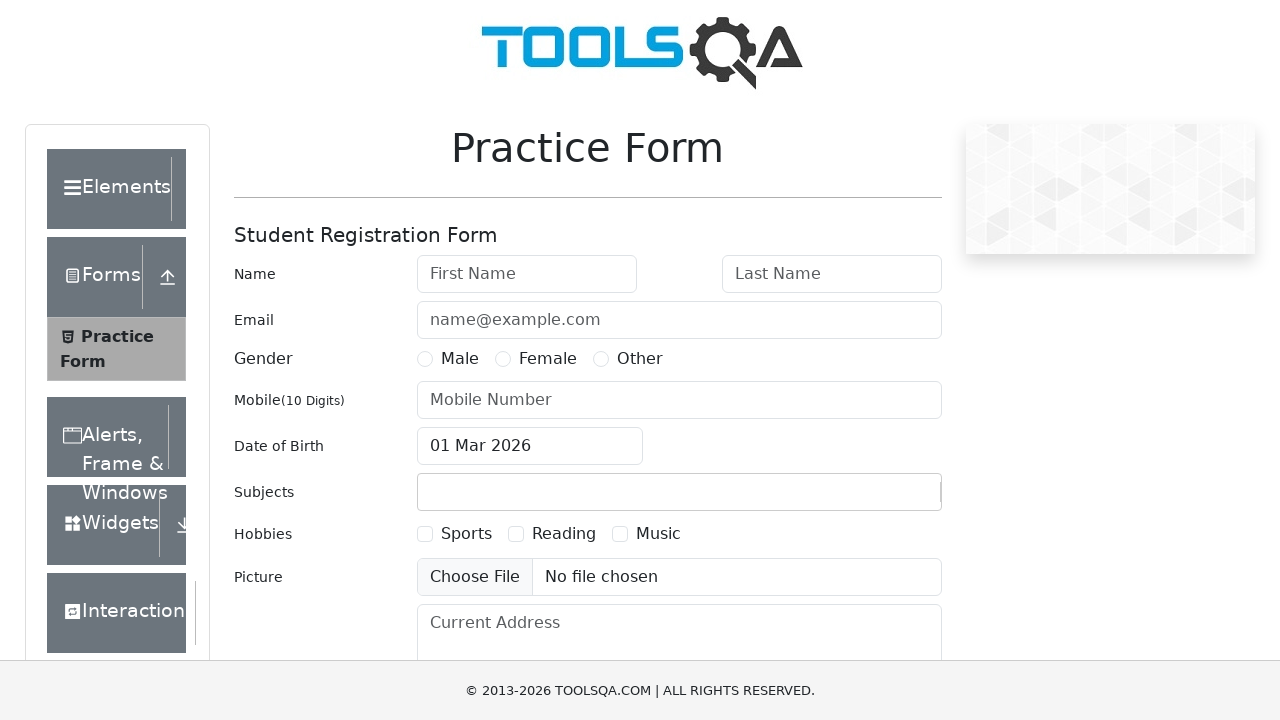

Clicked the submit button on the practice form at (885, 499) on #submit
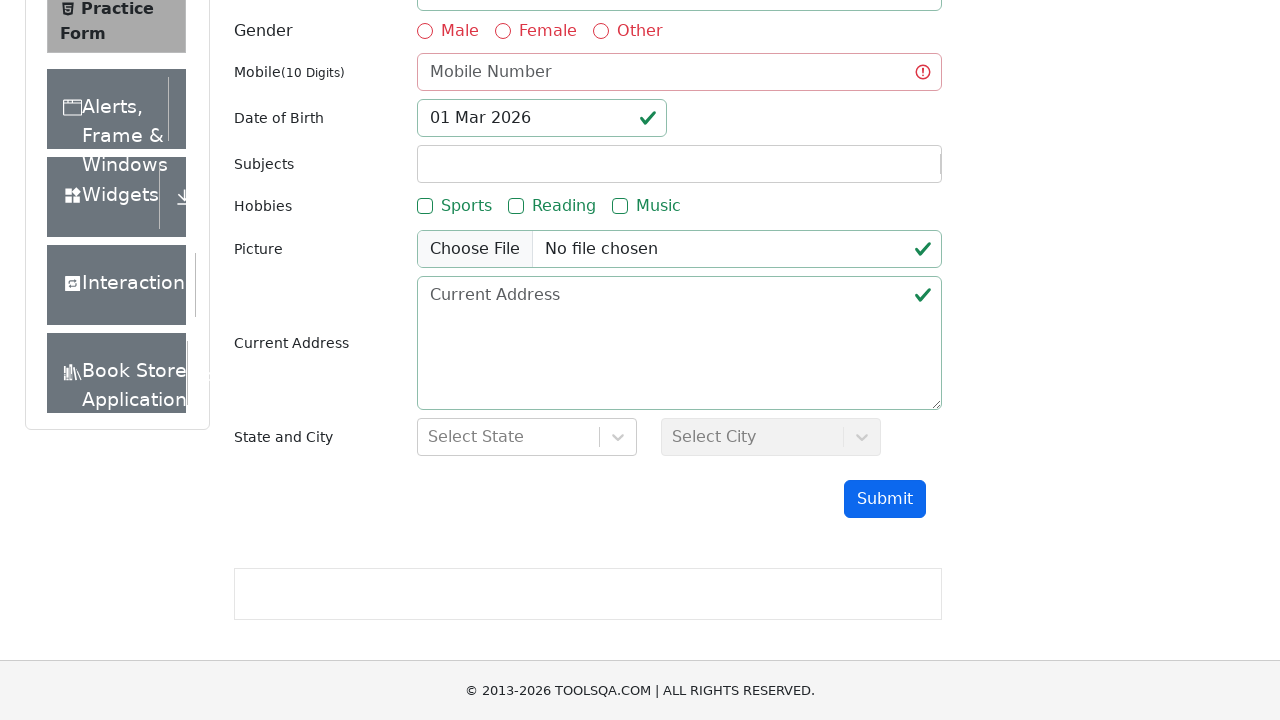

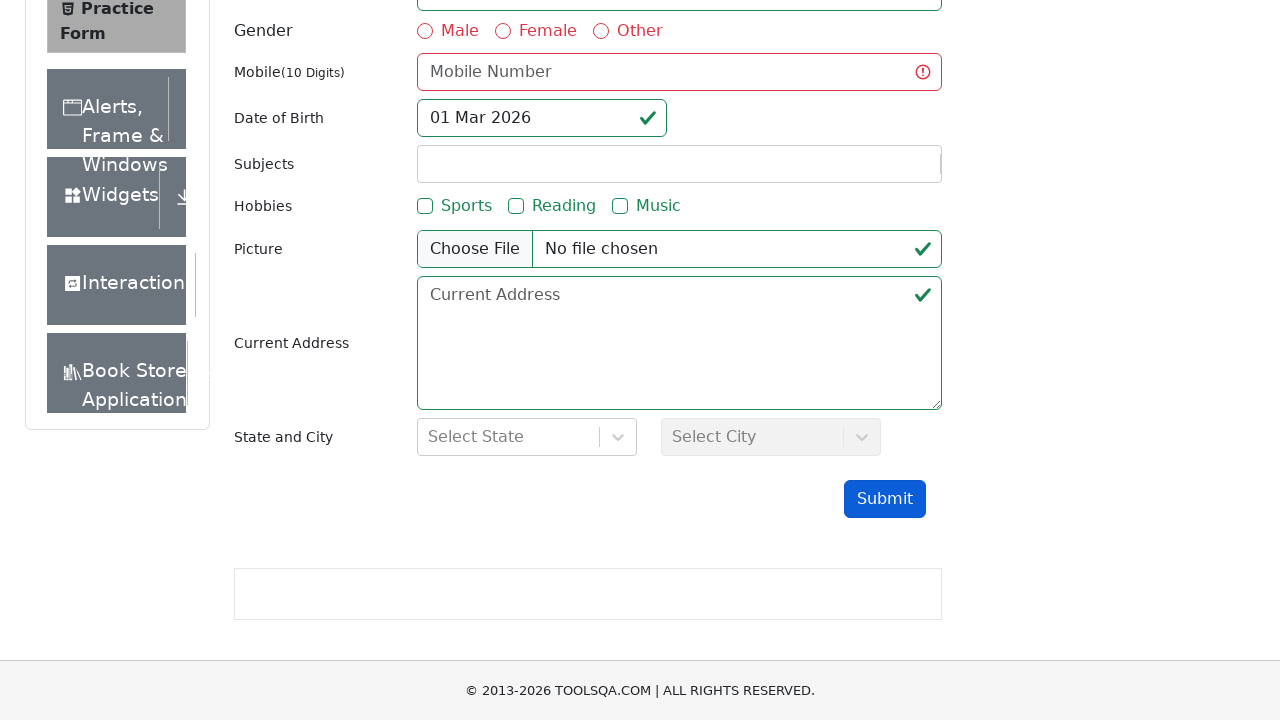